Tests the Playwright homepage by verifying the page title contains "Playwright", checking the "Get started" link has the correct href attribute, clicking it, and verifying navigation to the intro page.

Starting URL: https://playwright.dev

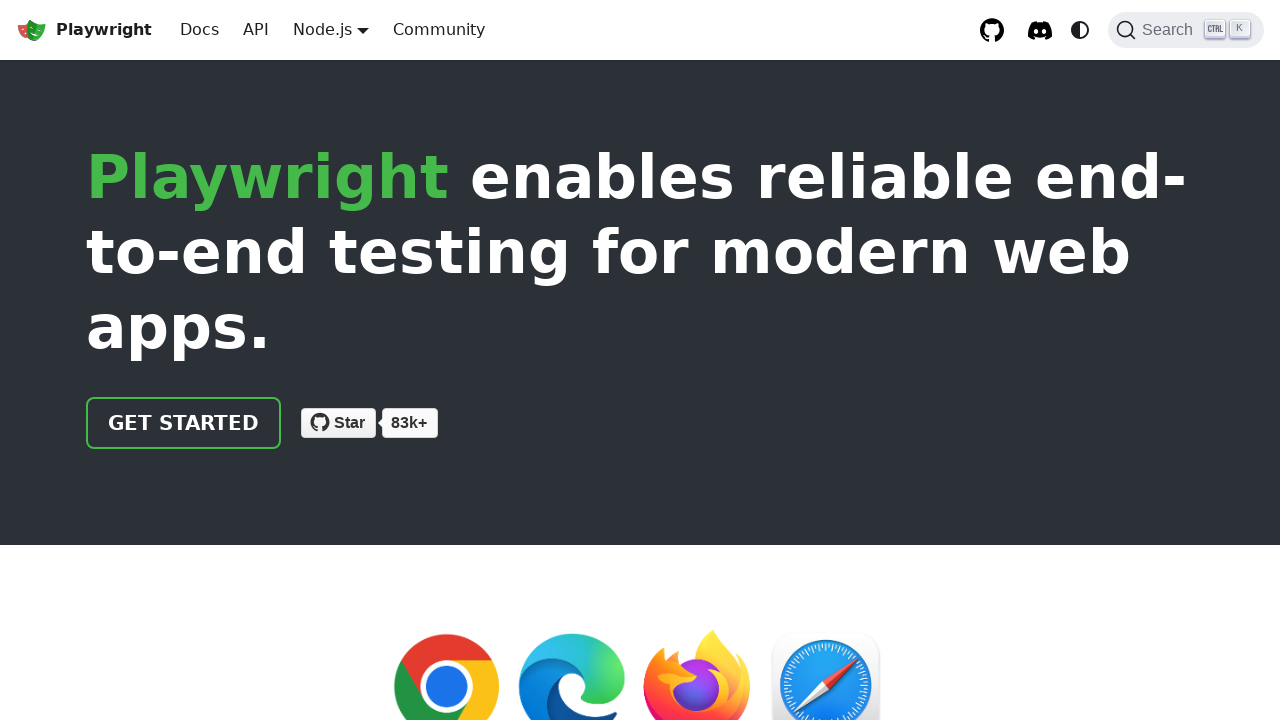

Verified page title contains 'Playwright'
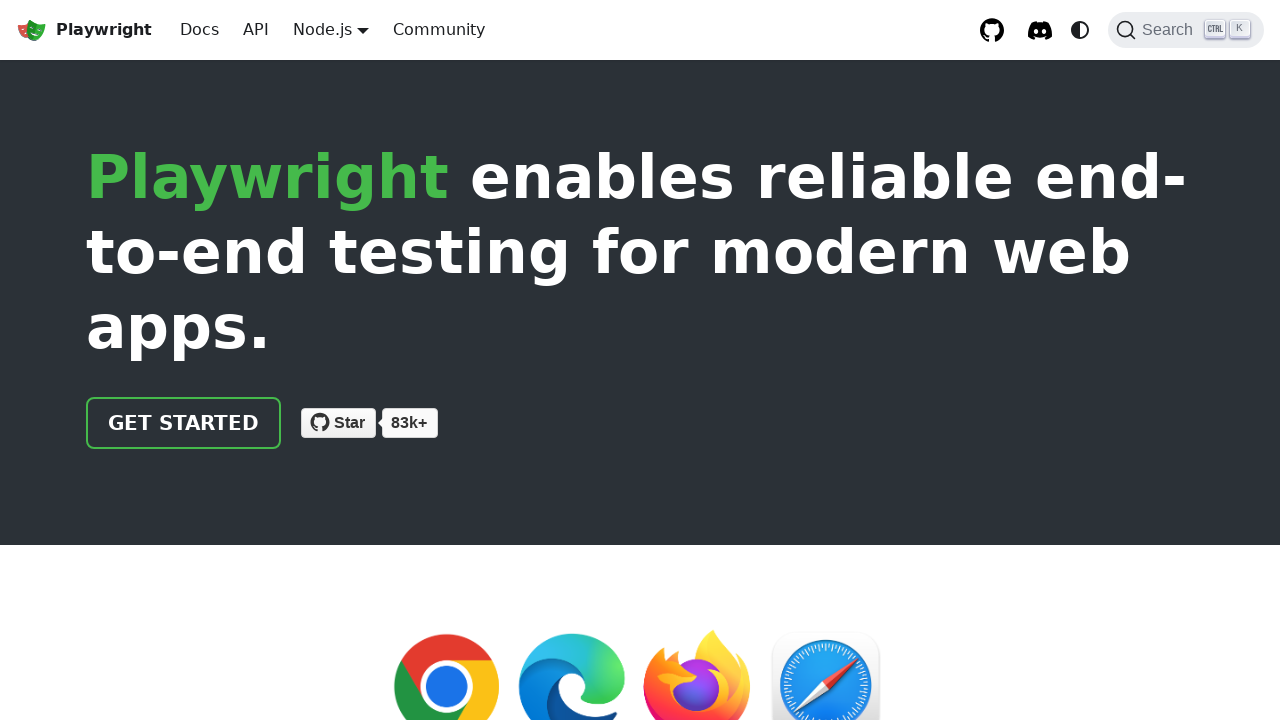

Located 'Get started' link element
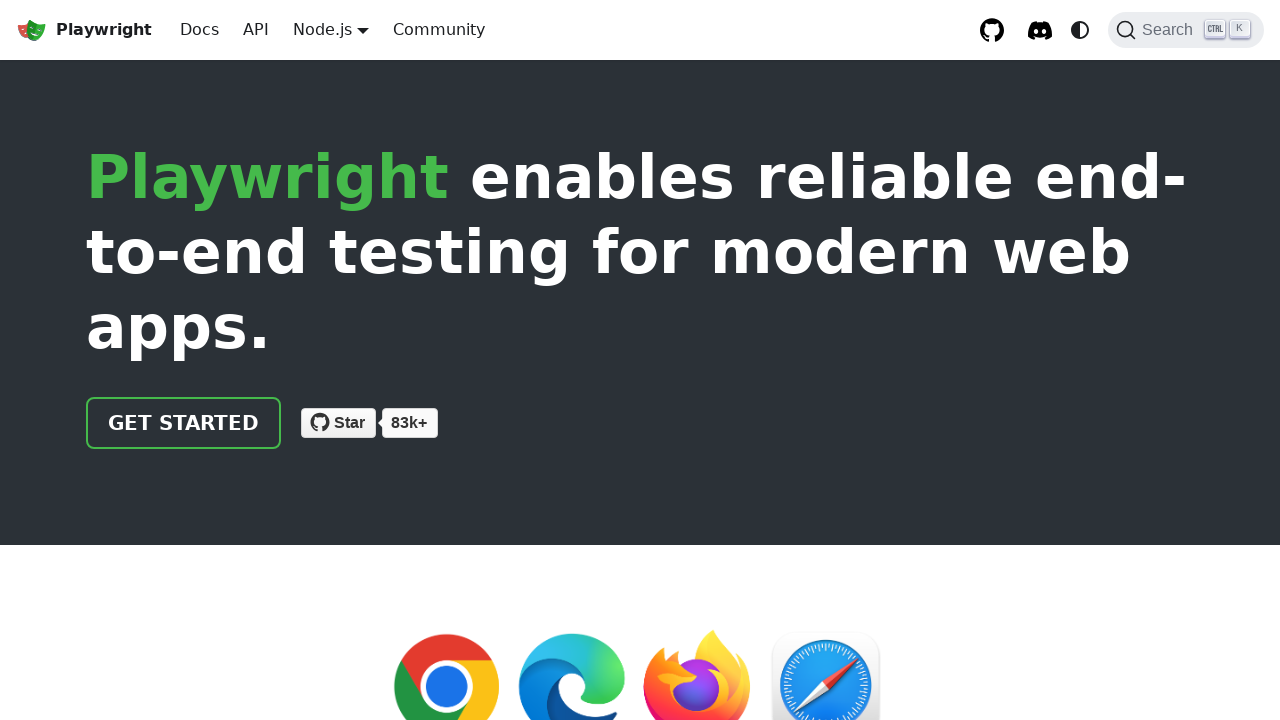

Verified 'Get started' link href attribute is '/docs/intro'
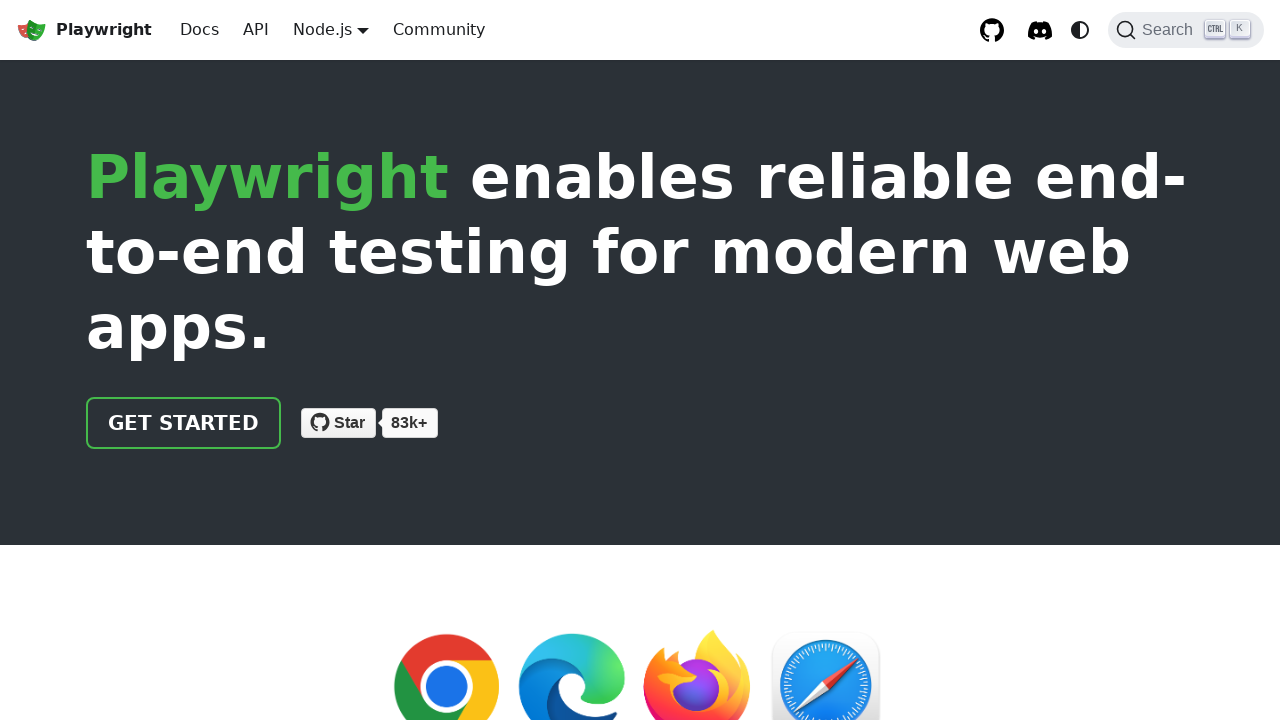

Clicked 'Get started' link at (184, 423) on internal:role=link[name="Get started"i]
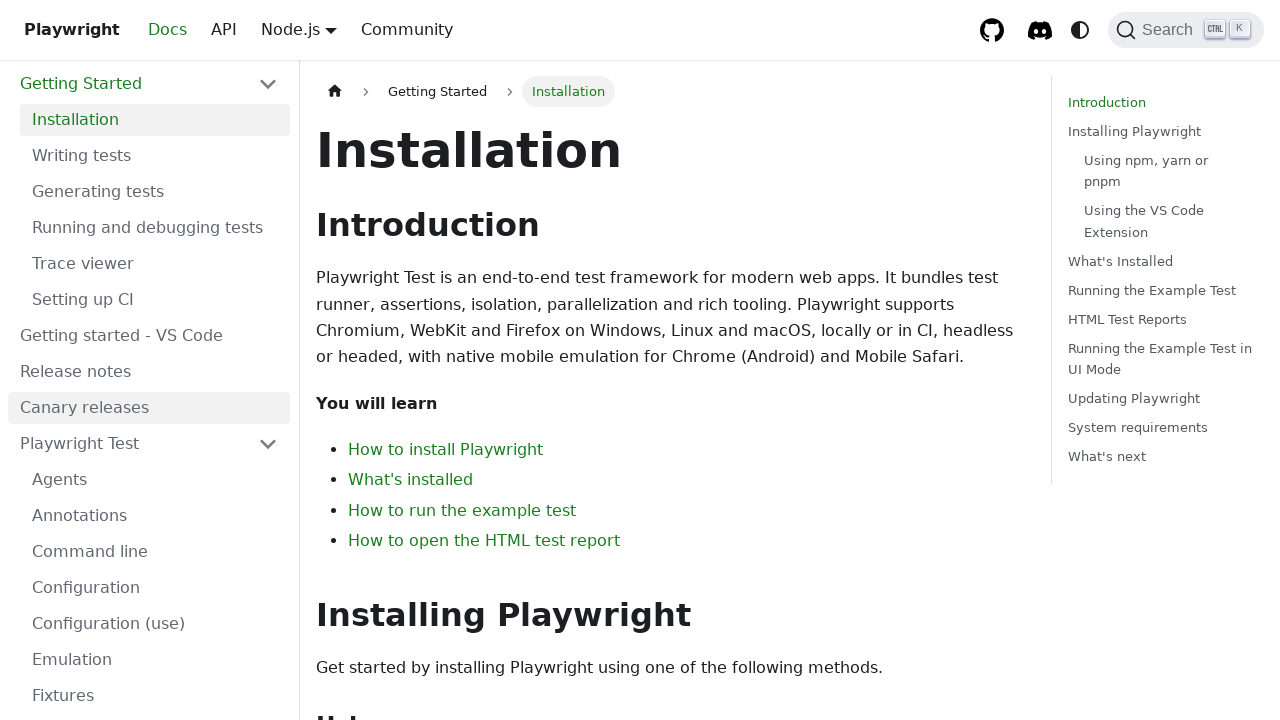

Navigated to intro page, URL contains 'intro'
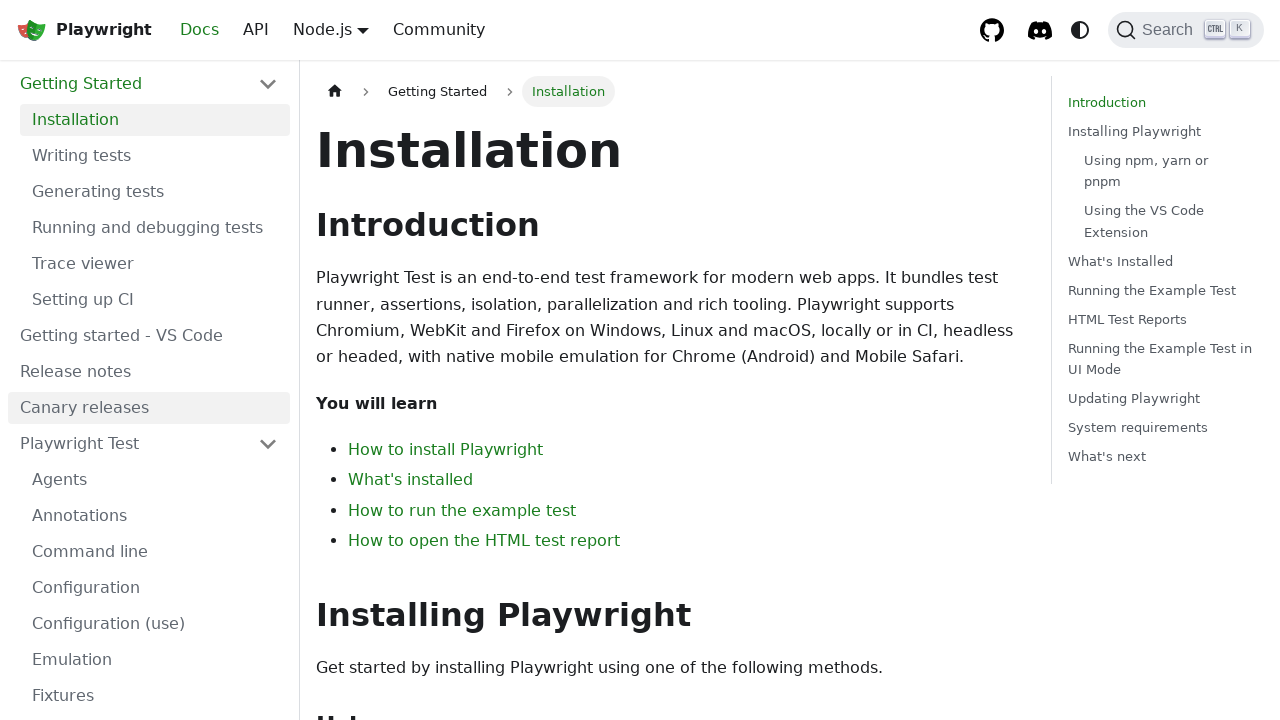

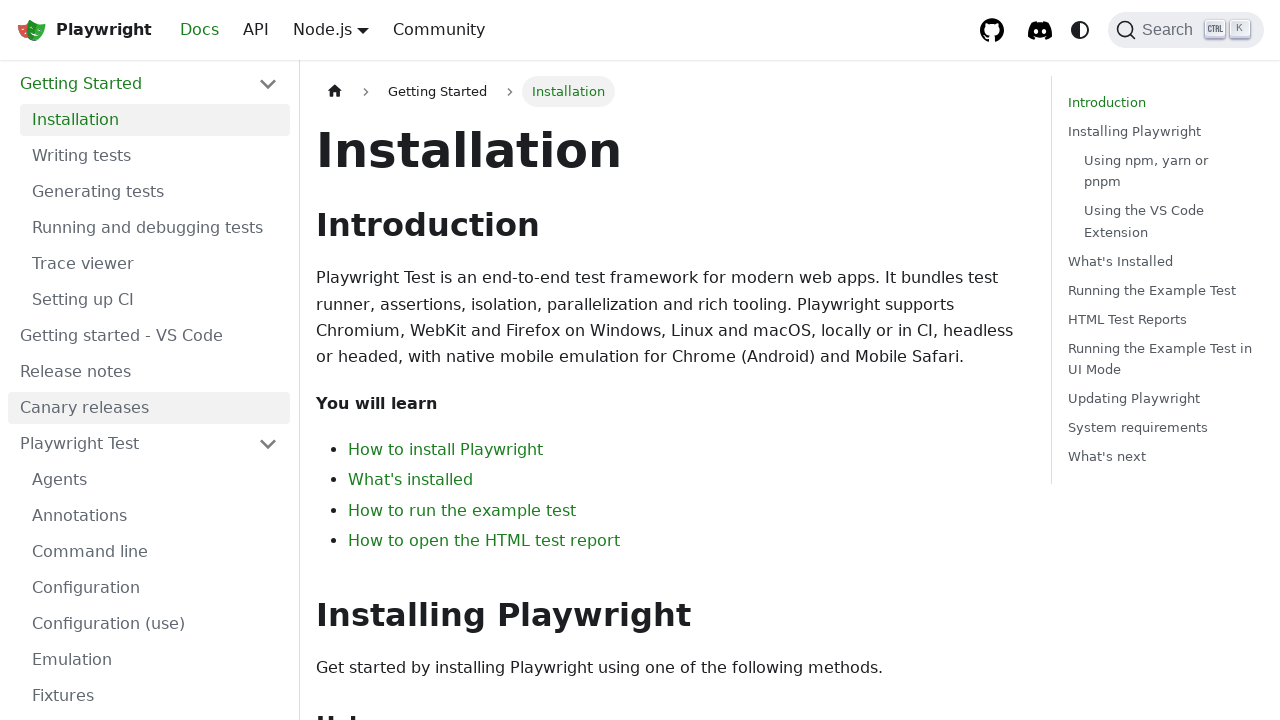